Tests iHeart podcast page by loading the page, clicking "See More" to expand episodes, and navigating to an episode detail page to verify content loads

Starting URL: https://www.iheart.com/podcast/211-the-mike-hosking-breakfast-24837692/

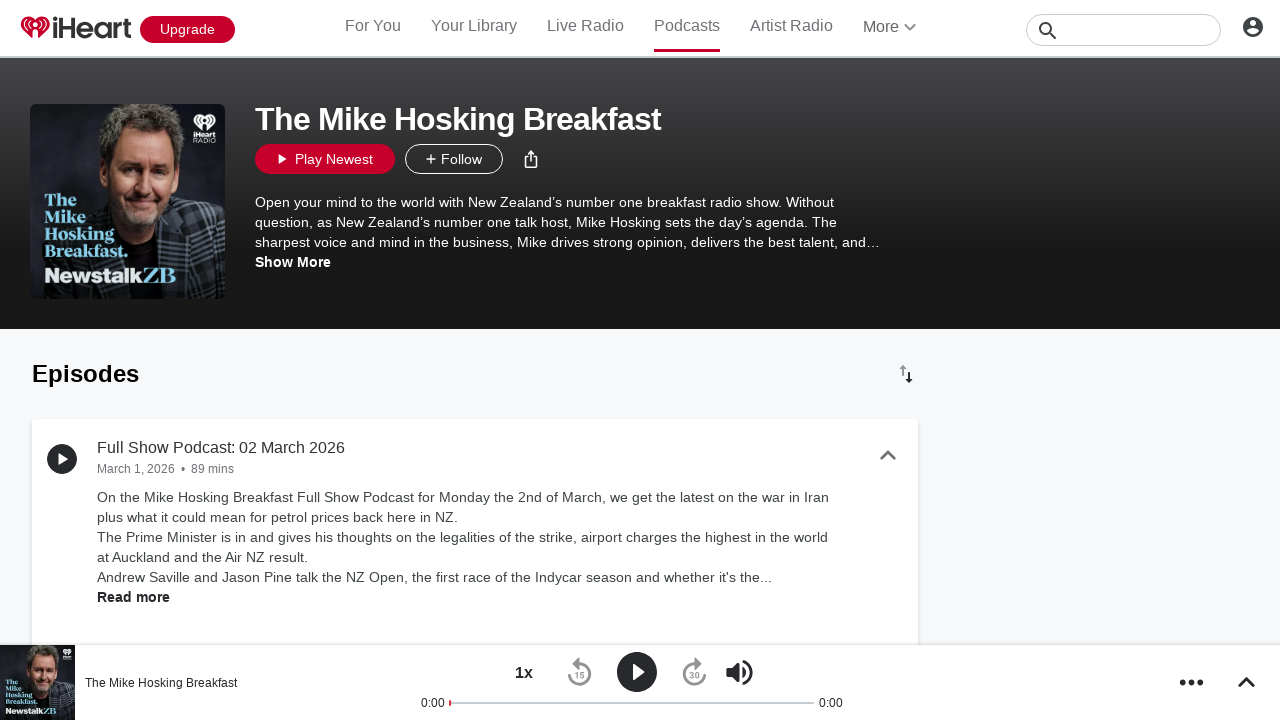

Podcast profile body loaded
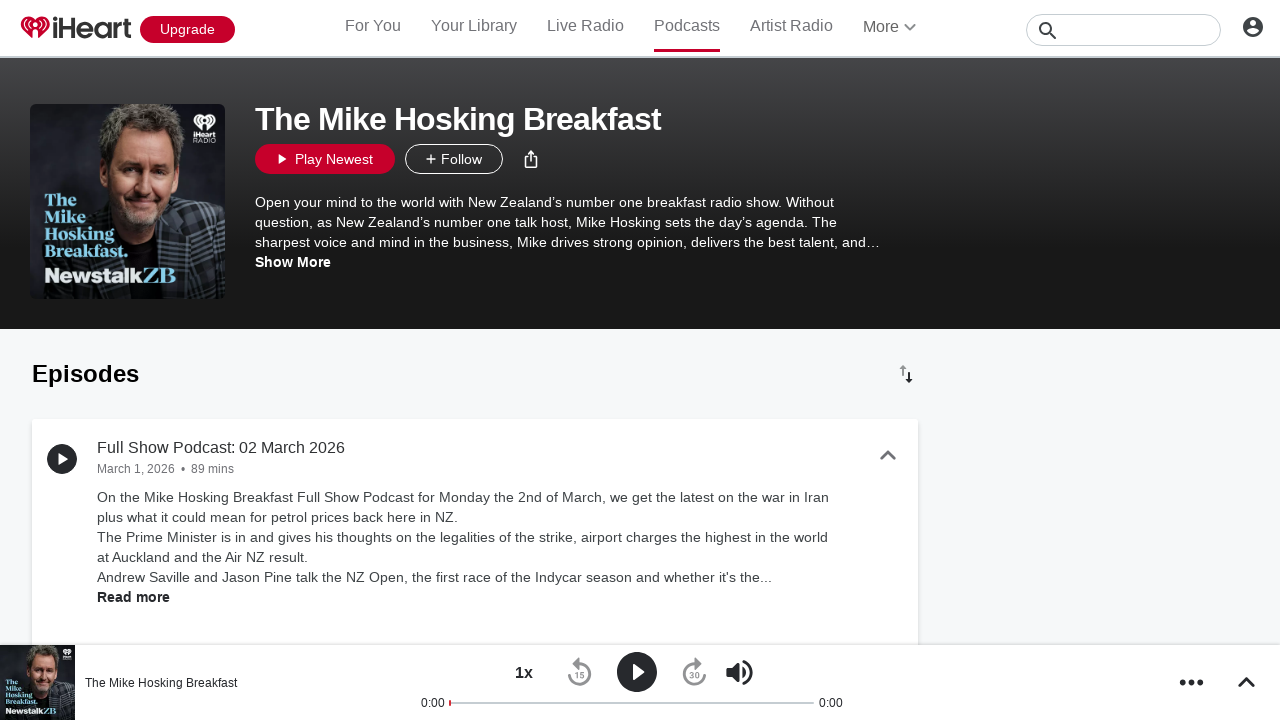

First episode card appeared
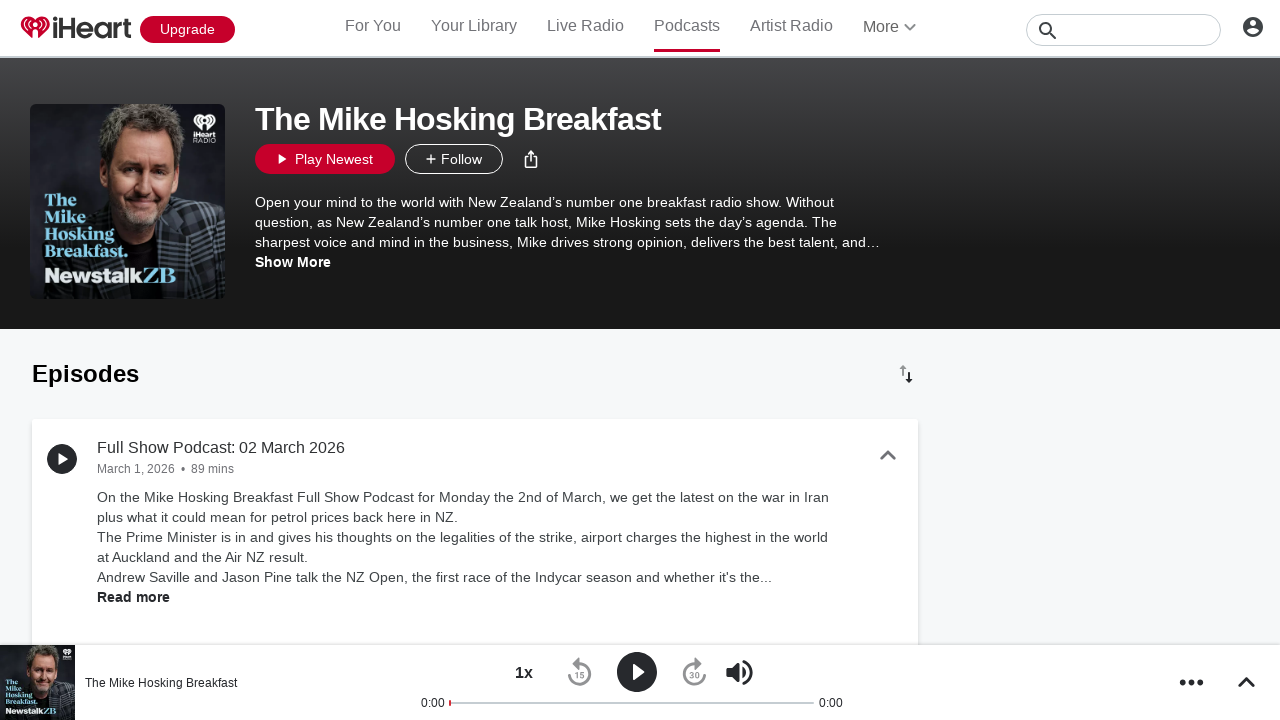

Clicked 'See More' button to expand episode list at (475, 360) on internal:role=button[name="See More"i]
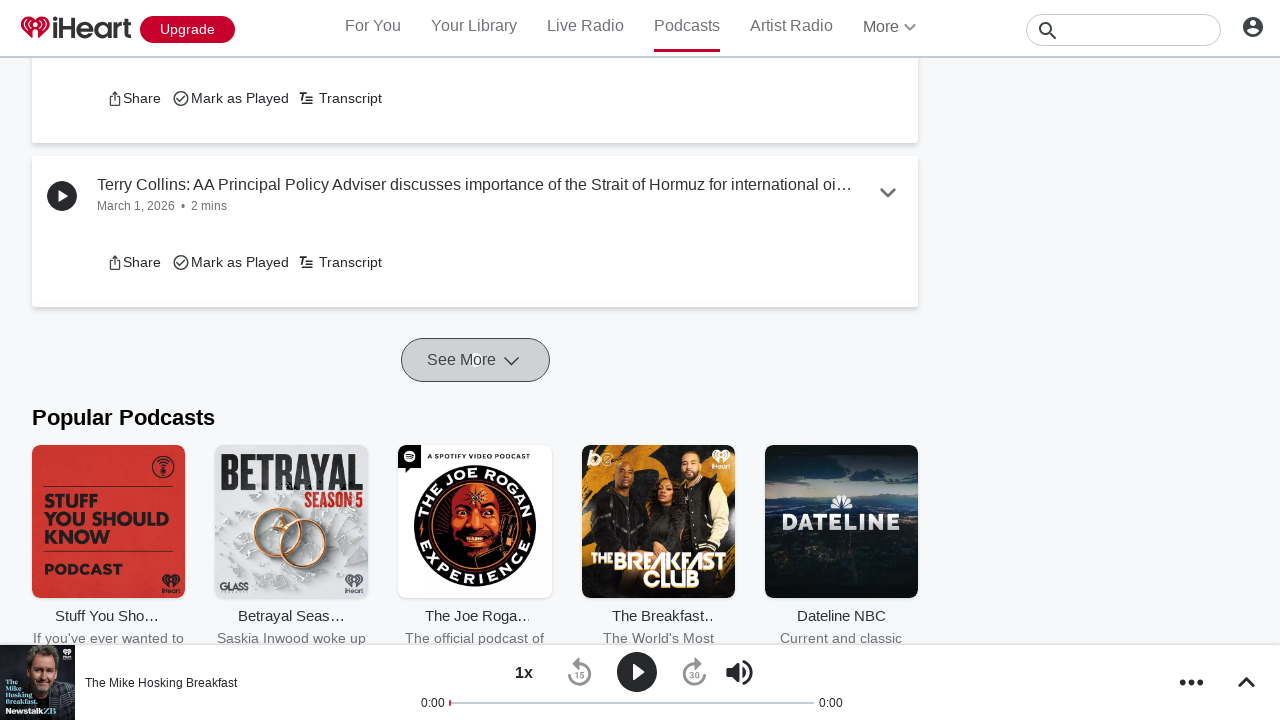

Clicked first episode link to navigate to episode detail page at (475, 360) on [data-test="podcast-episode-card"] [data-test="podcast-episode-name"] a >> nth=0
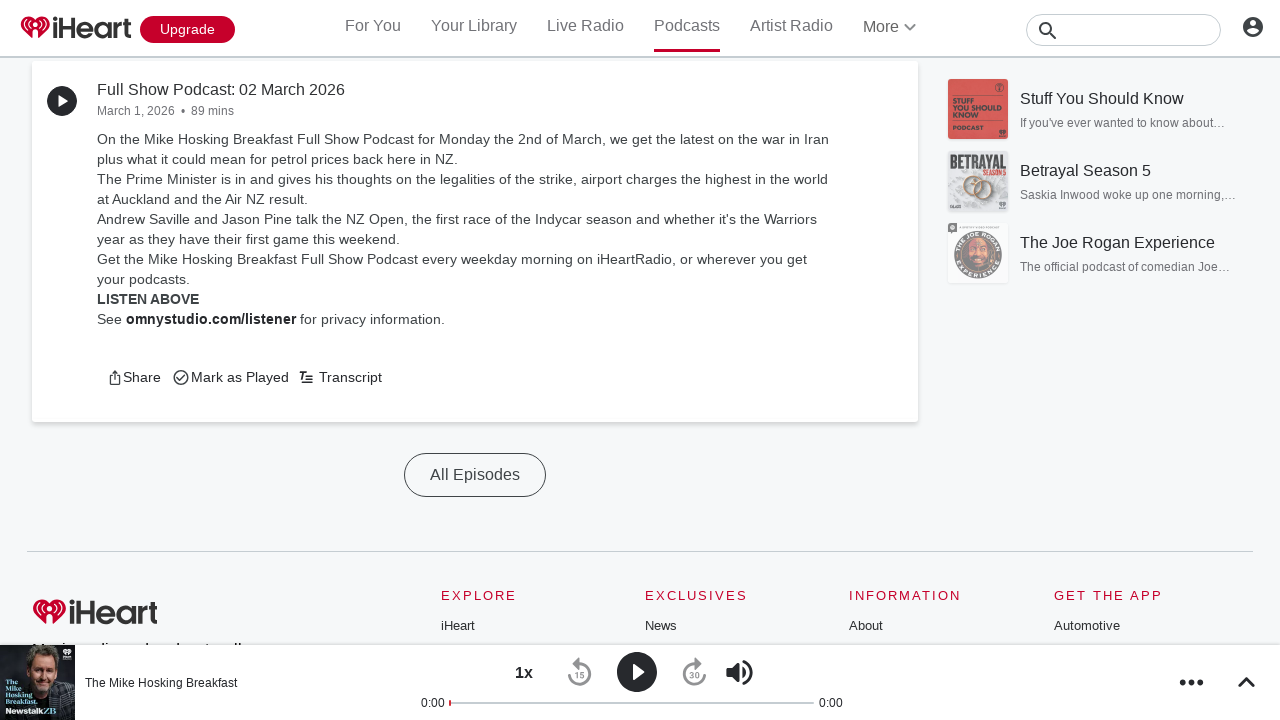

Episode detail page loaded
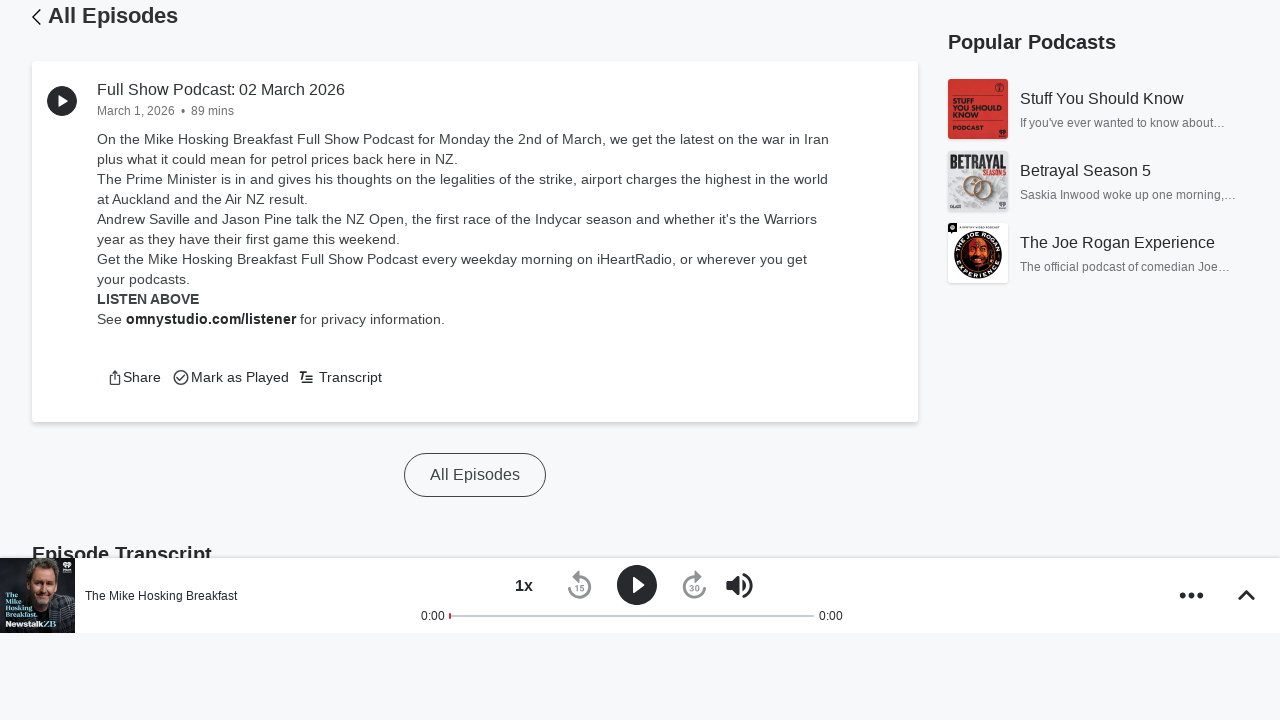

Episode description content verified as present
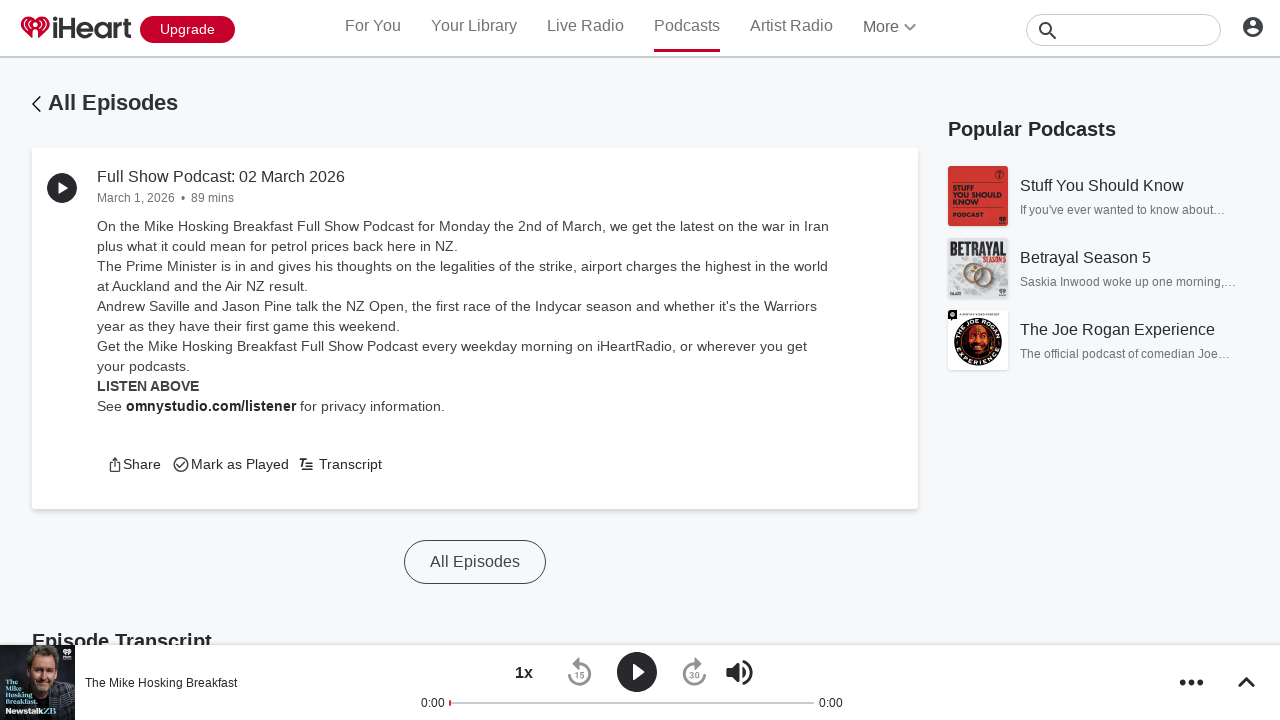

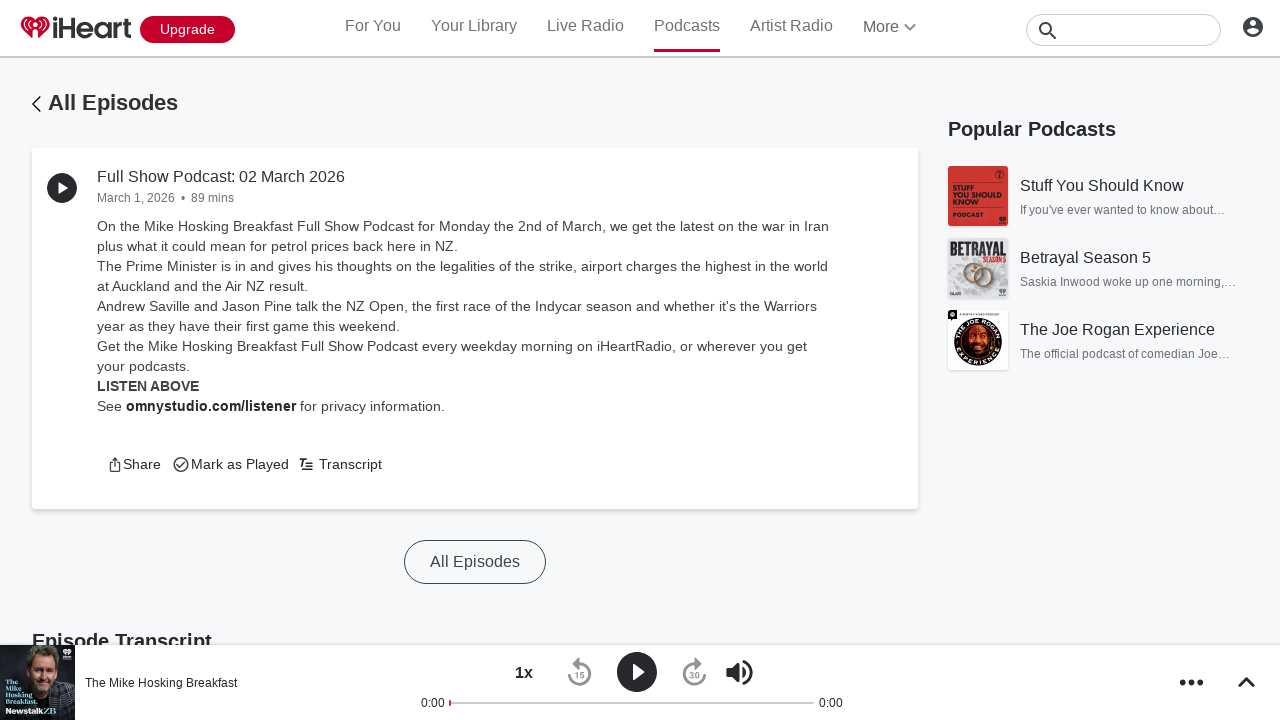